Tests navigation by clicking on the A/B Testing link, verifying the page title, navigating back to the home page, and verifying the home page title.

Starting URL: https://practice.cydeo.com

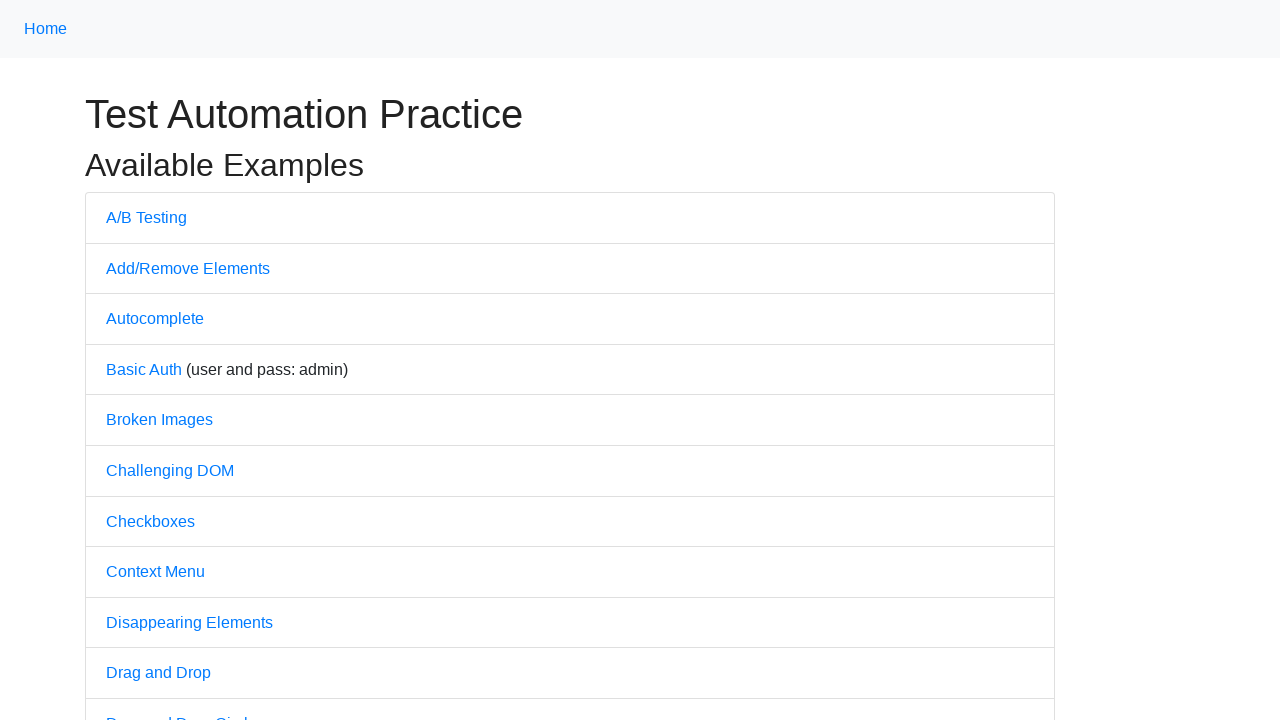

Clicked on A/B Testing link at (146, 217) on text=A/B Testing
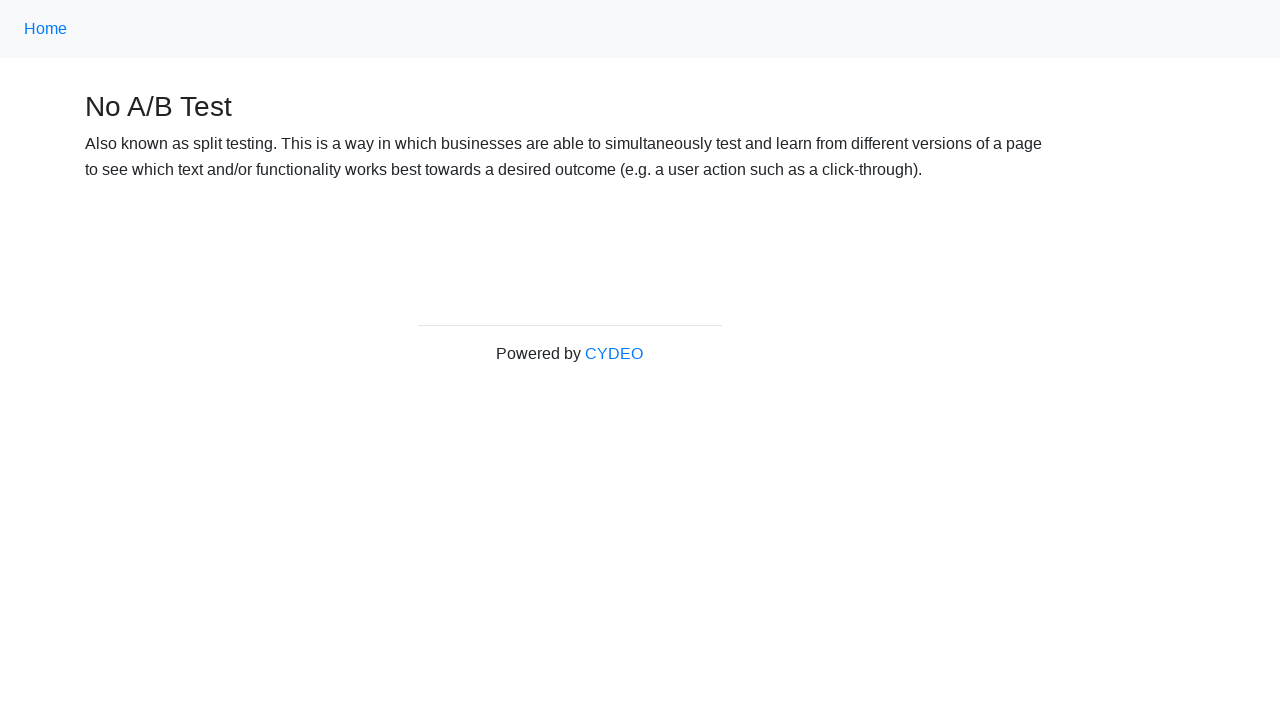

A/B Testing page loaded
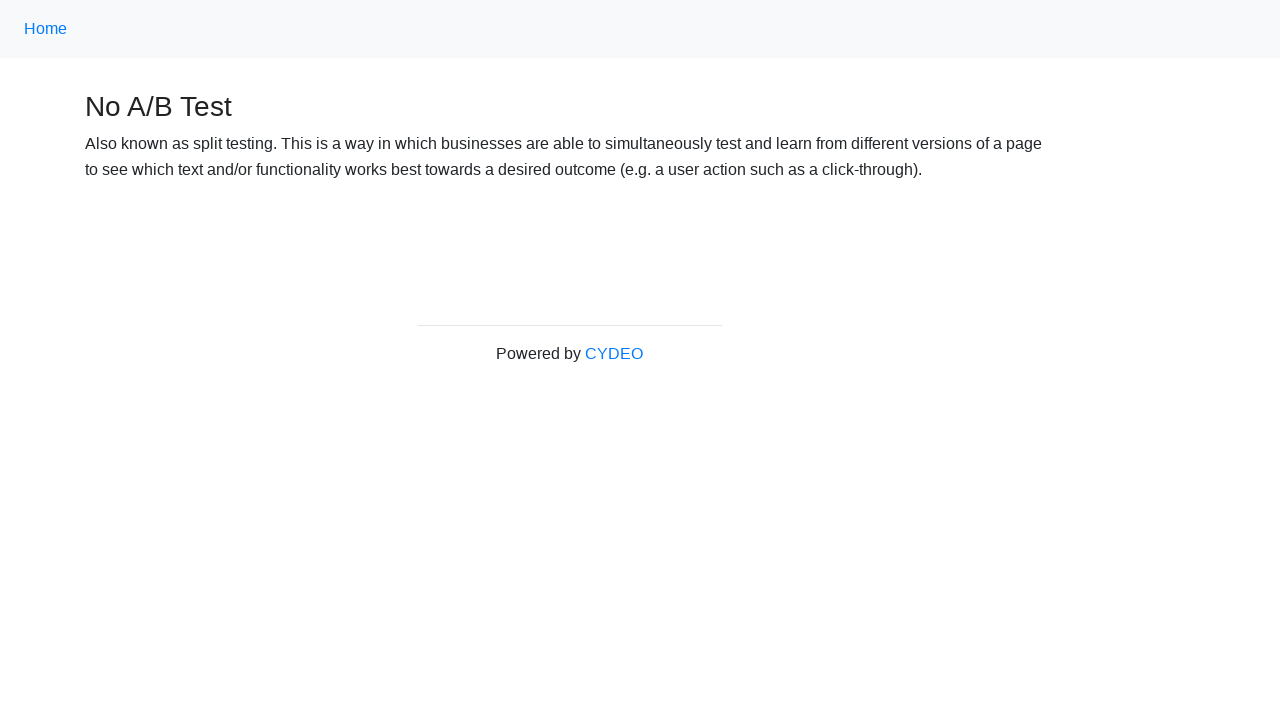

Verified page title is 'No A/B Test'
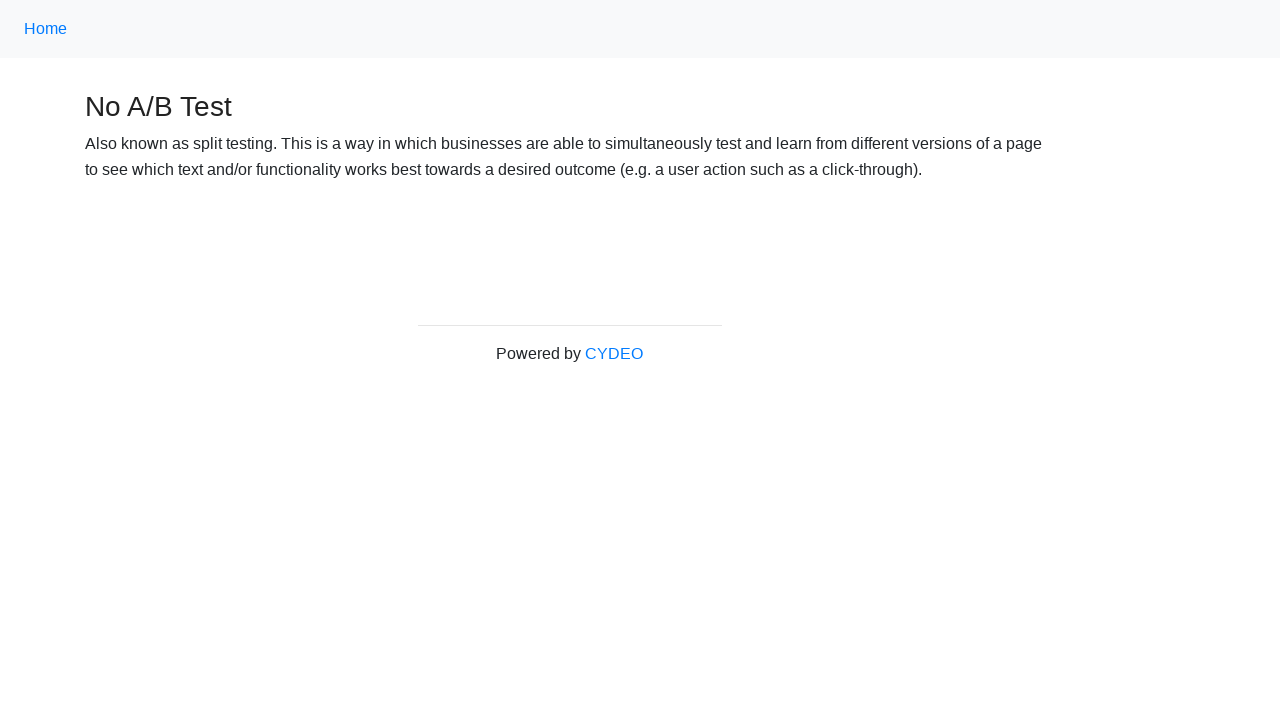

Navigated back to home page
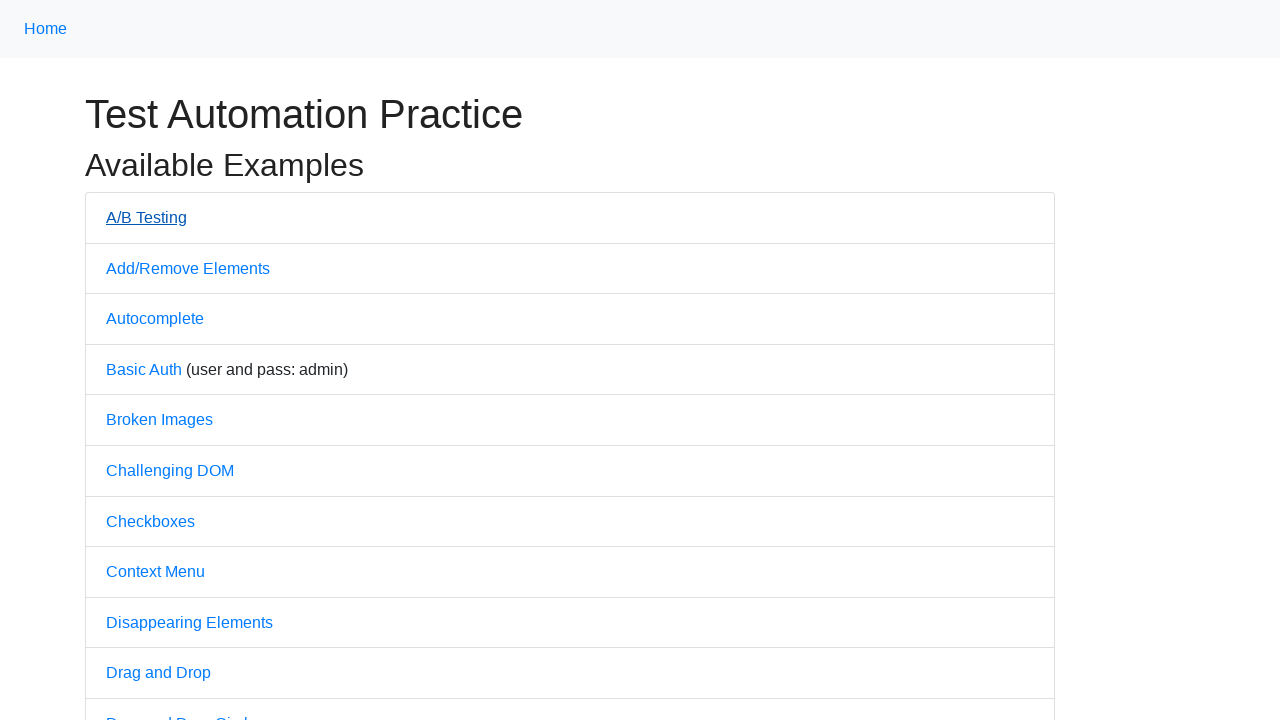

Home page loaded
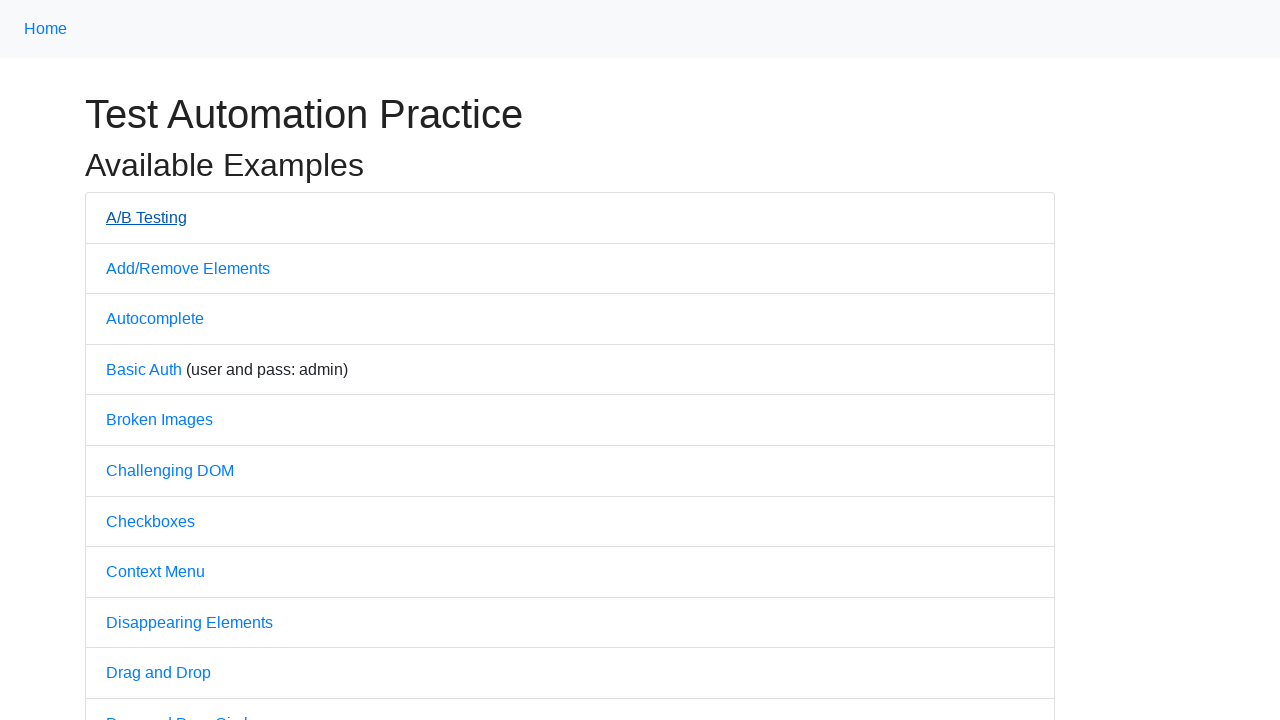

Verified home page title is 'Practice'
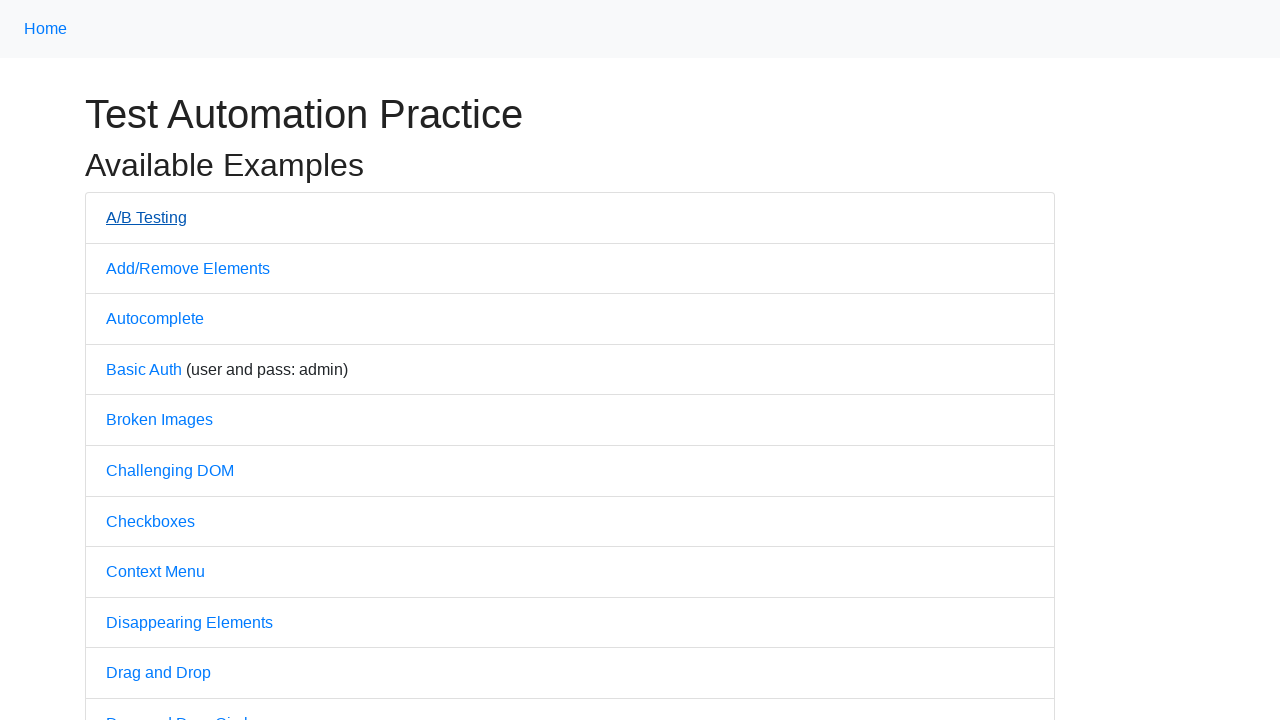

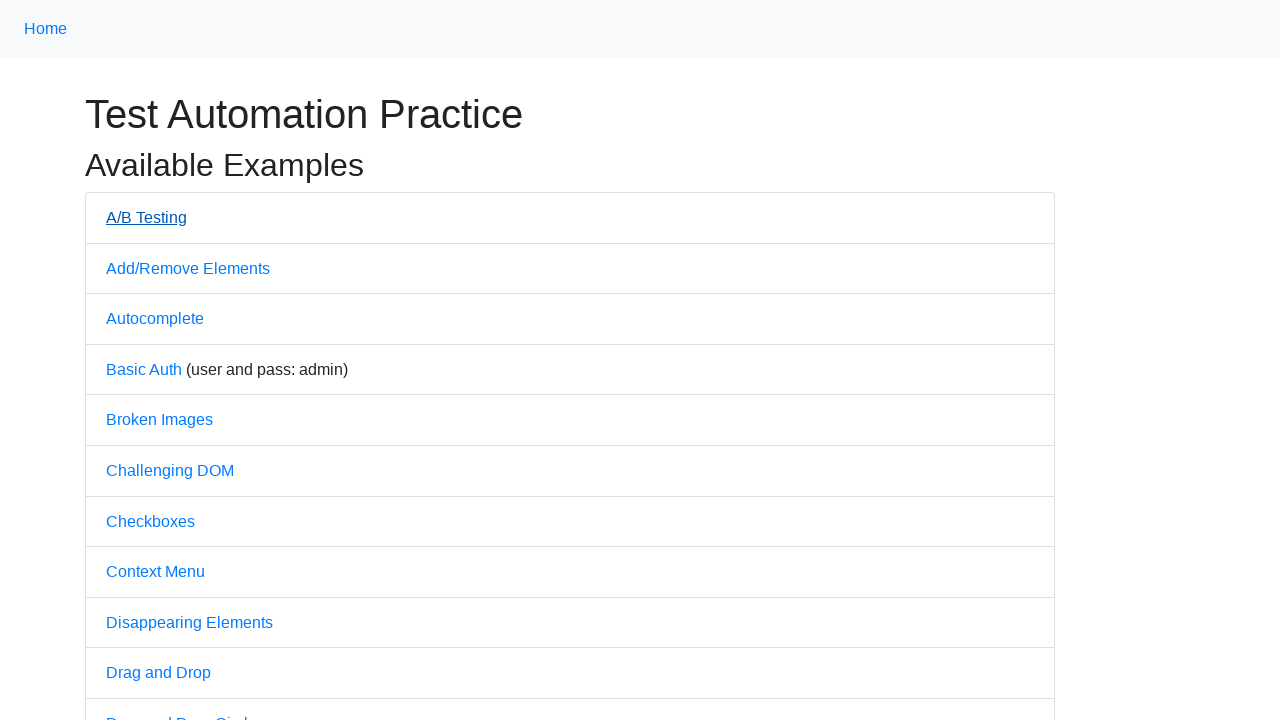